Tests various UI interactions on a practice automation page including dropdown selection, radio button and checkbox clicks, autocomplete country selection, scrolling, iframe switching, and hover actions.

Starting URL: https://rahulshettyacademy.com/AutomationPractice

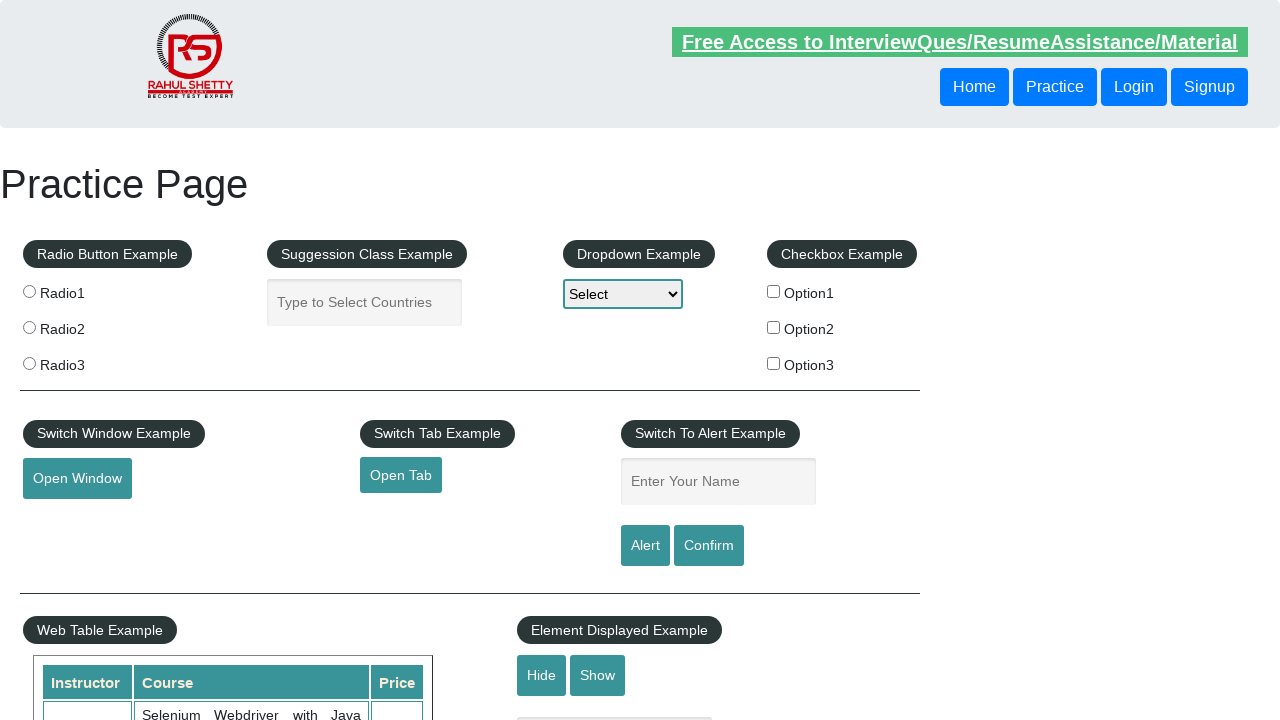

Selected 'Option3' from dropdown menu on #dropdown-class-example
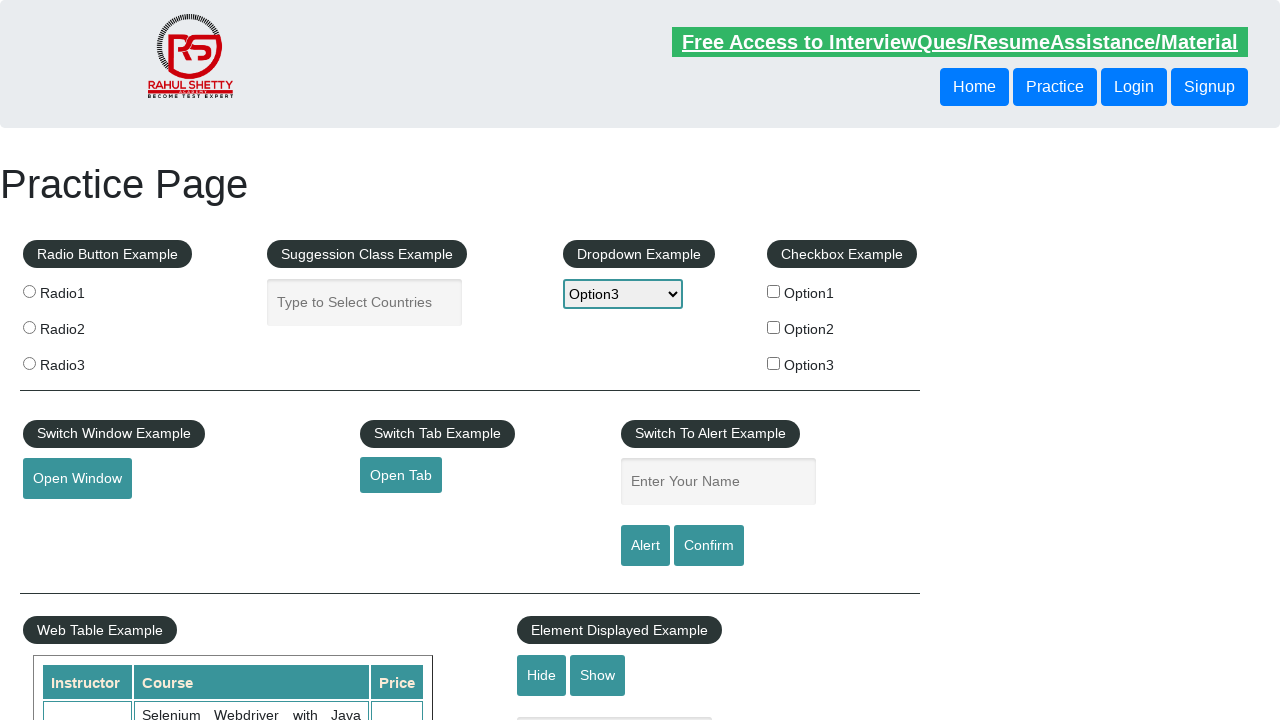

Clicked radio button 'radio2' at (29, 327) on input[value='radio2']
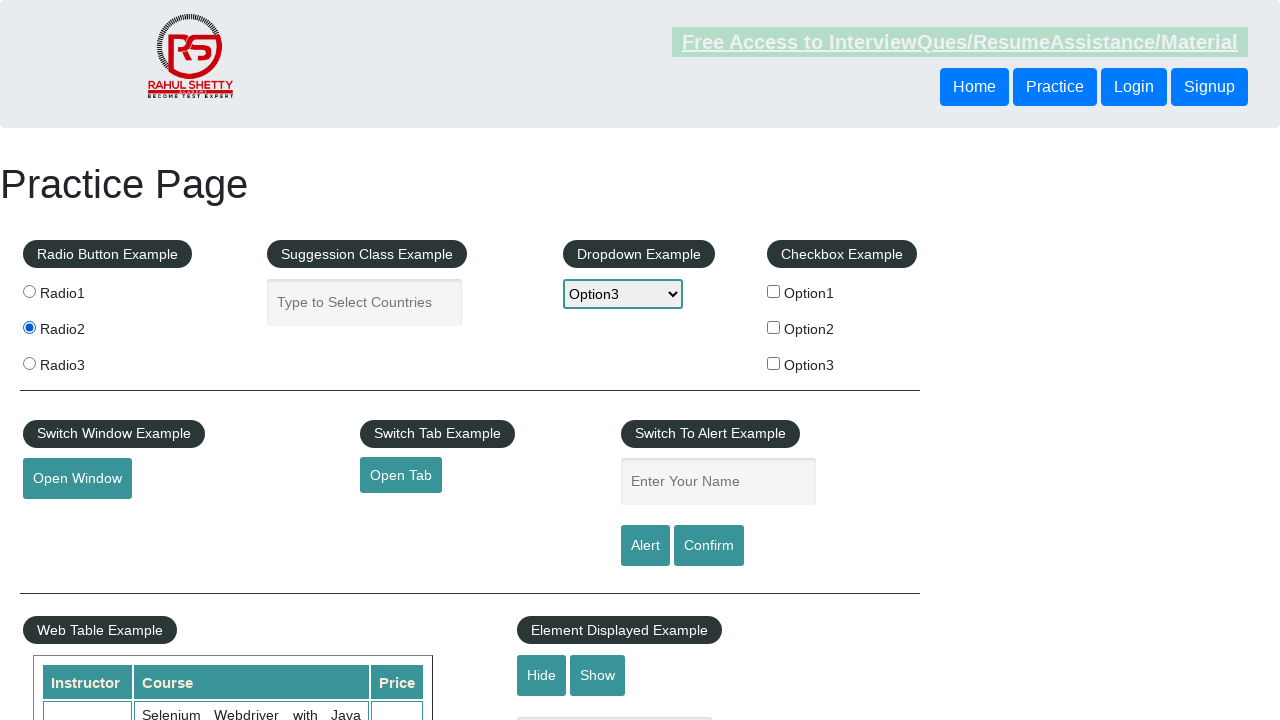

Clicked checkbox 'Option 3' at (774, 363) on #checkBoxOption3
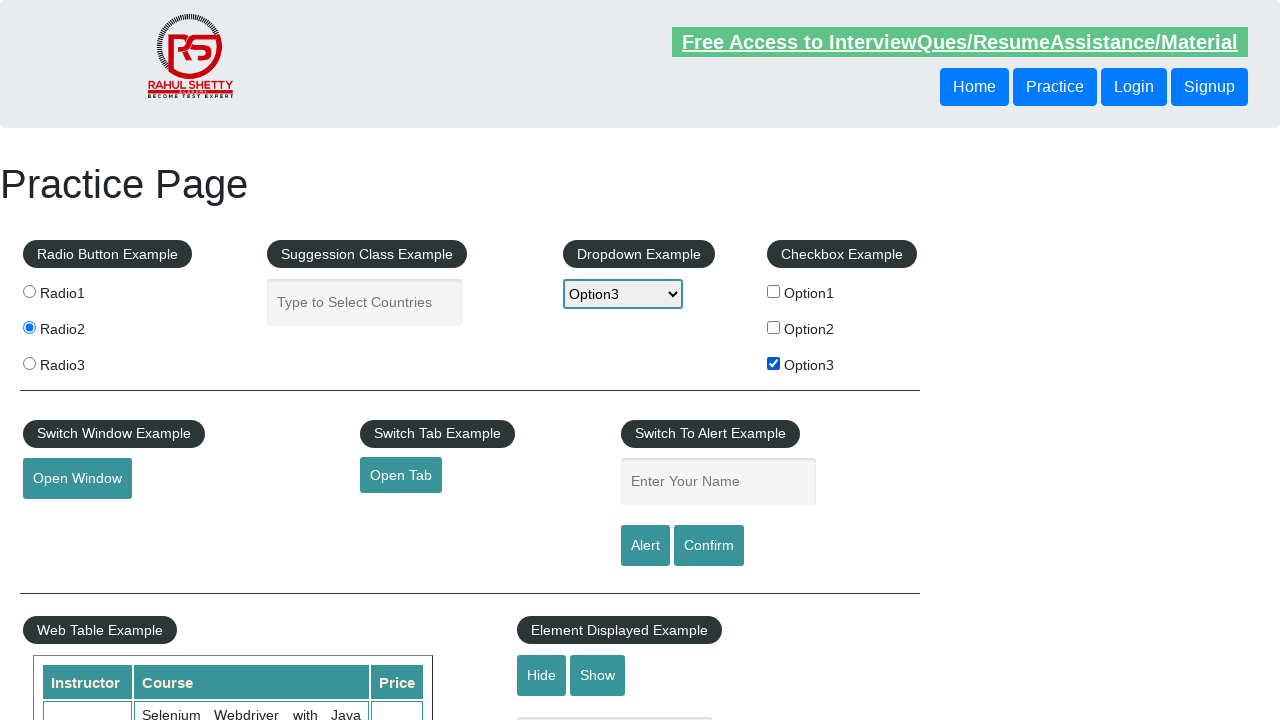

Typed 'India' in autocomplete country field on input[placeholder='Type to Select Countries']
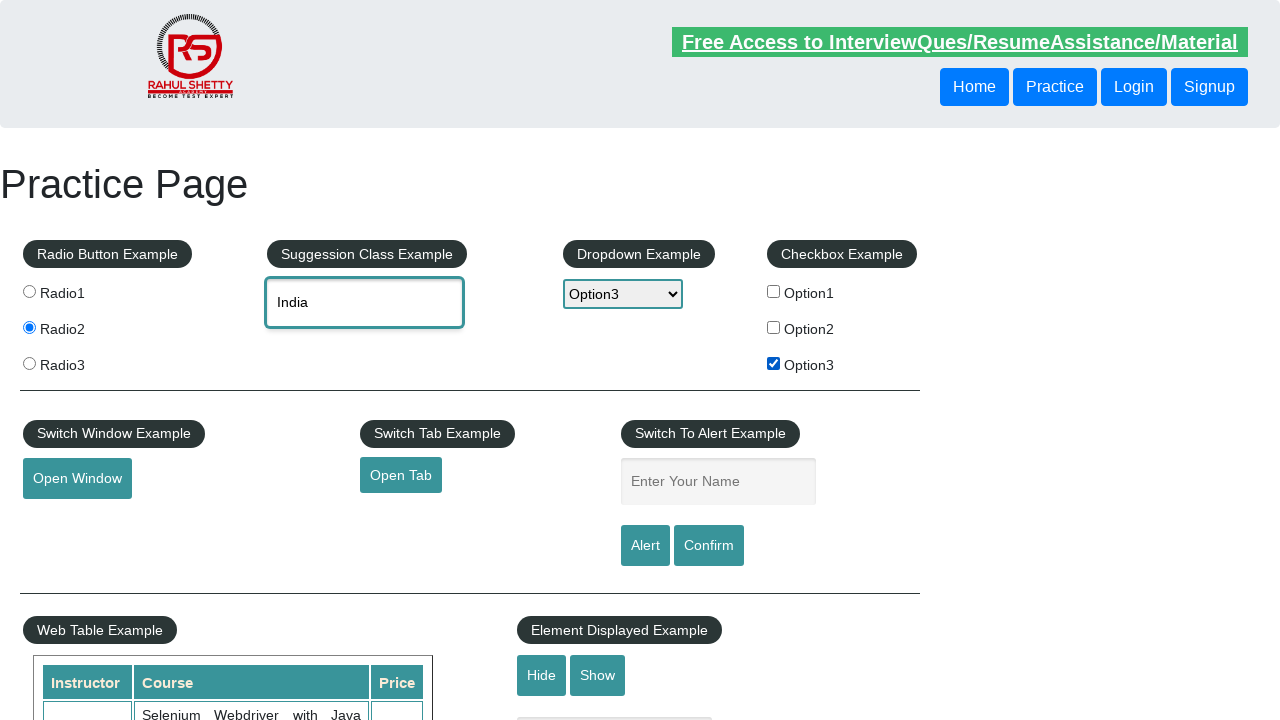

Autocomplete suggestions appeared
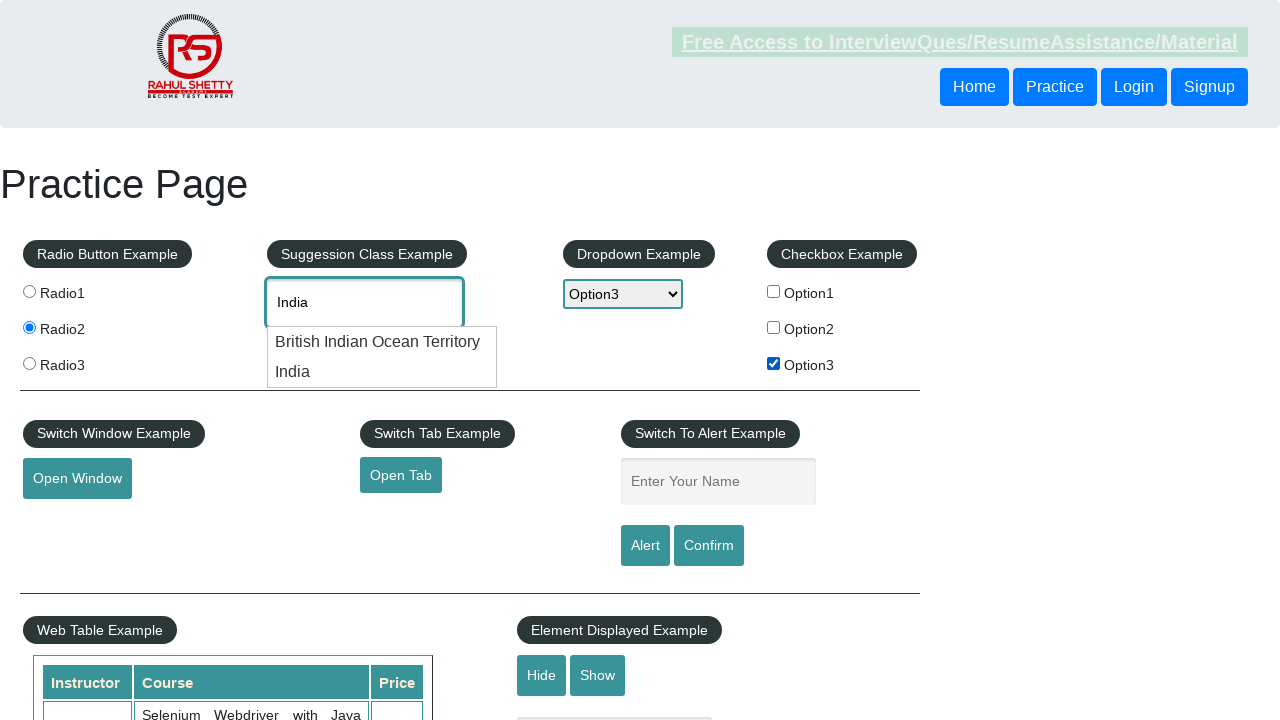

Selected 'India' from autocomplete dropdown at (382, 372) on xpath=//li[@class='ui-menu-item']/div[text()='India']
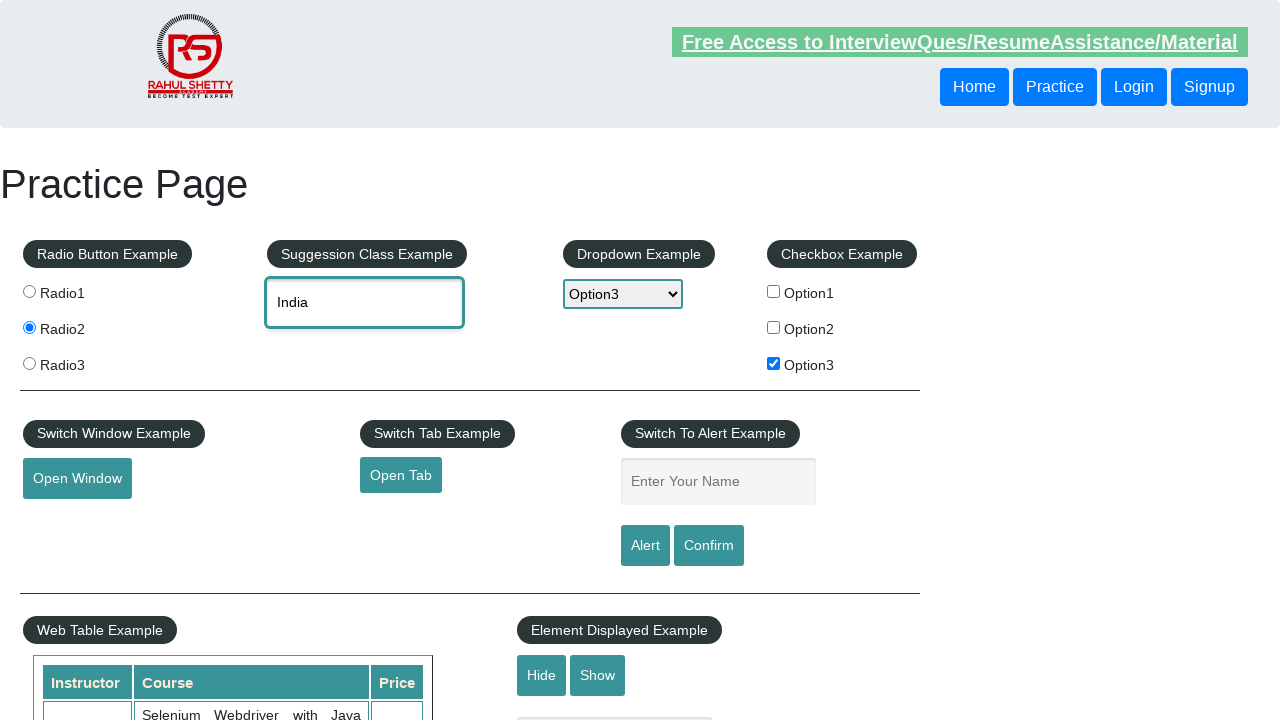

Scrolled down the page by 1000 pixels
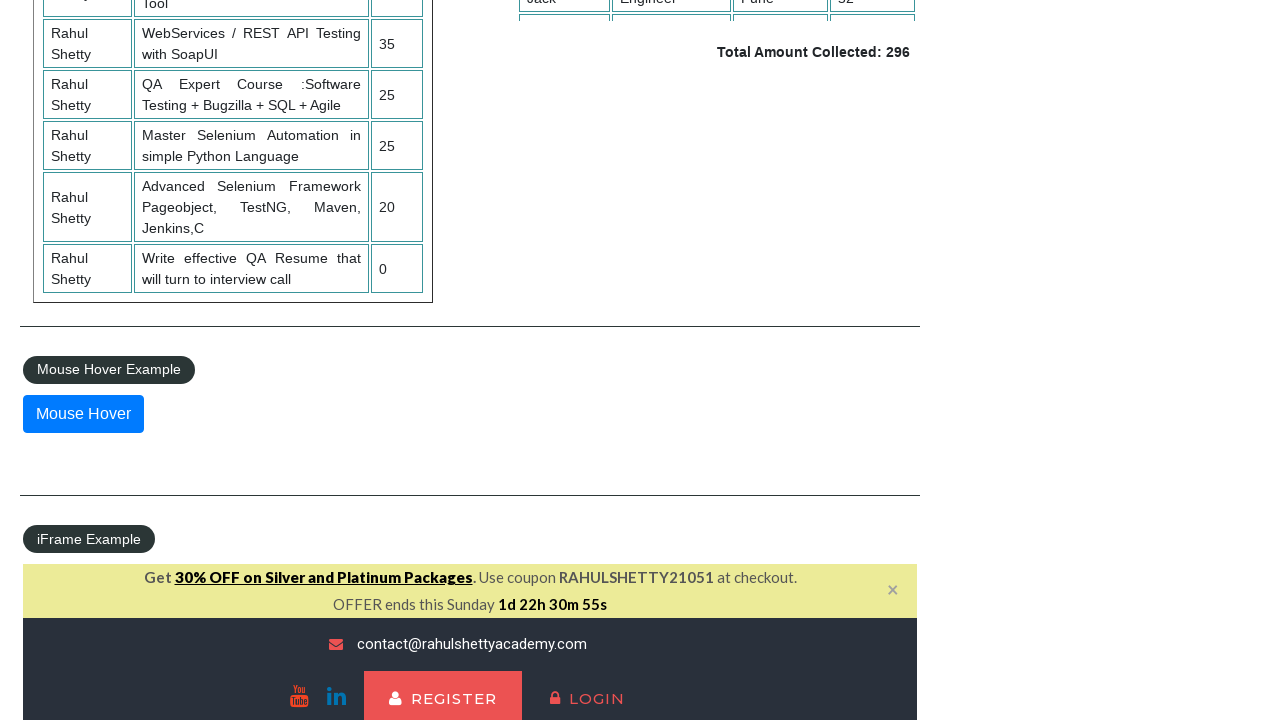

Waited for scroll animation to complete
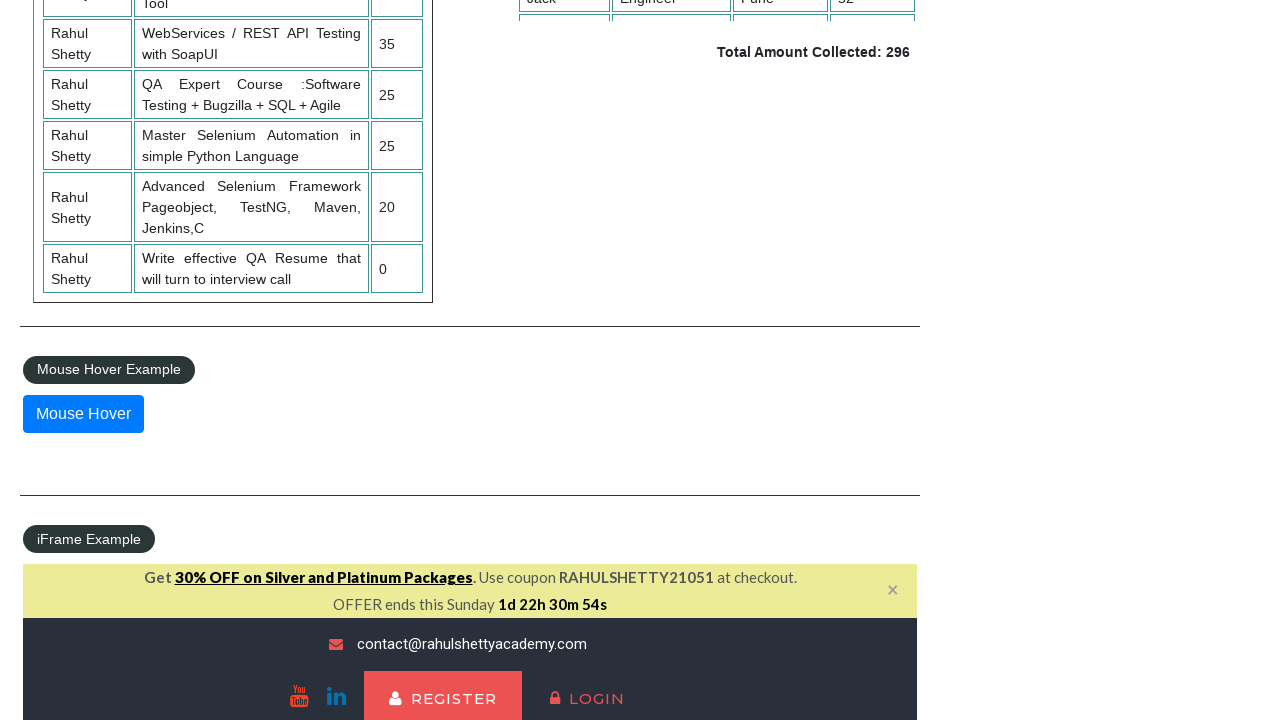

Located and switched to courses iframe
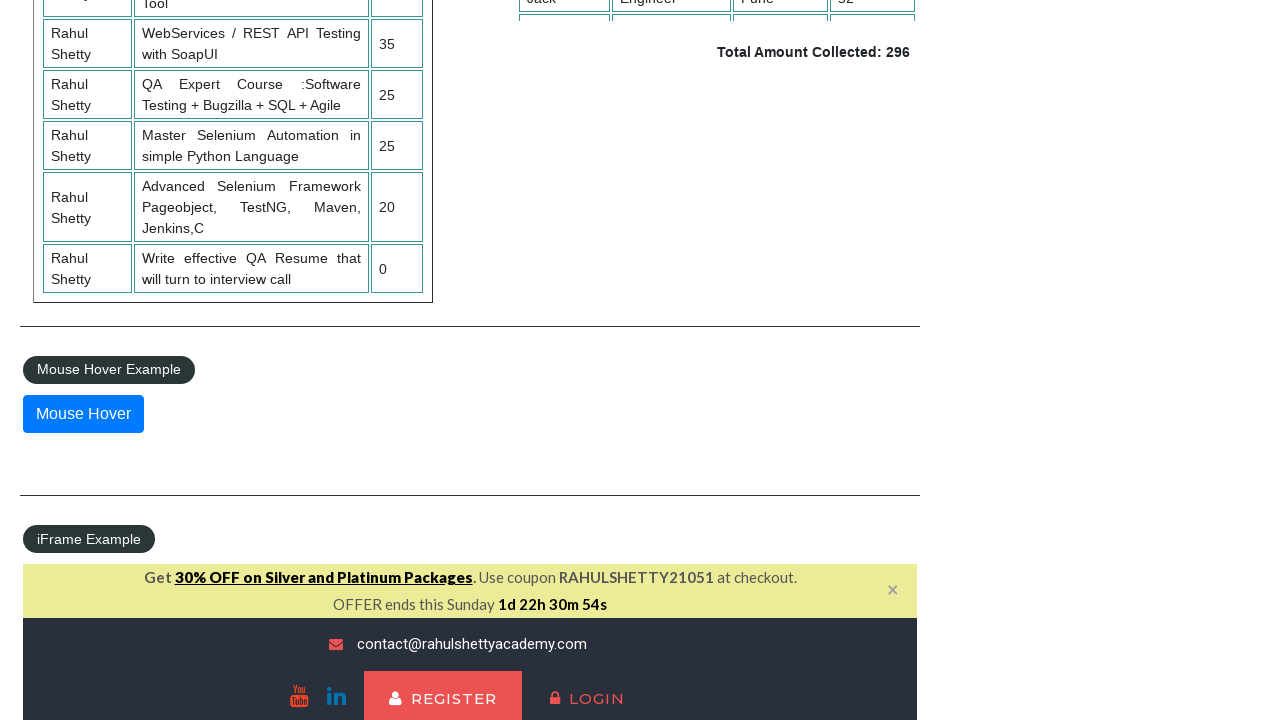

Hovered over dropdown toggle element in iframe at (253, 360) on #courses-iframe >> internal:control=enter-frame >> a[data-toggle='dropdown'] >> 
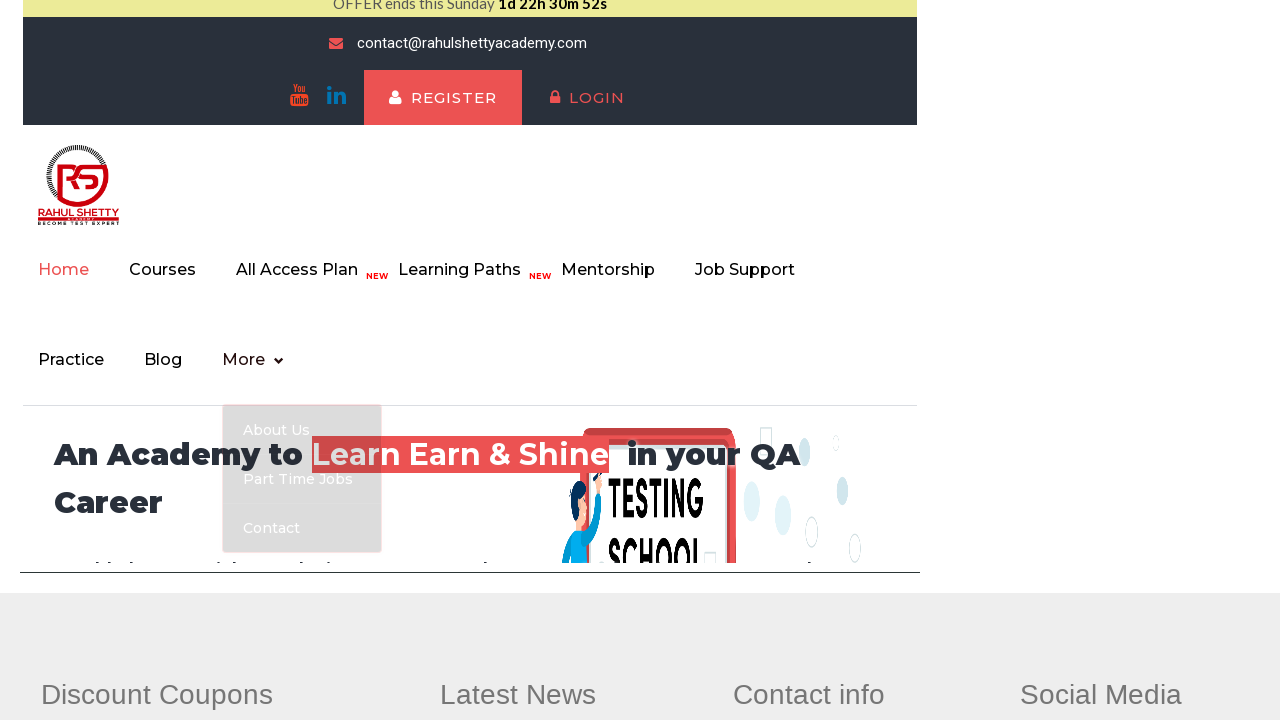

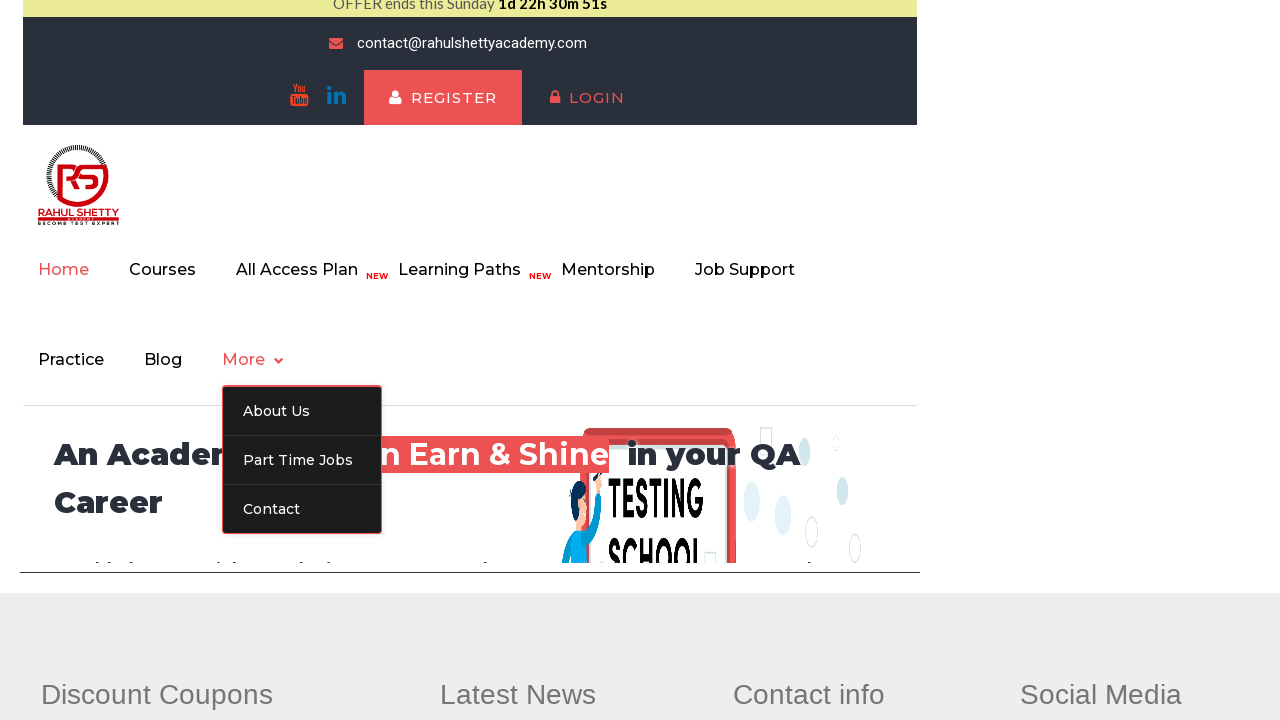